Tests a registration form by filling email, first name, and last name fields

Starting URL: https://demo.automationtesting.in/Register.html

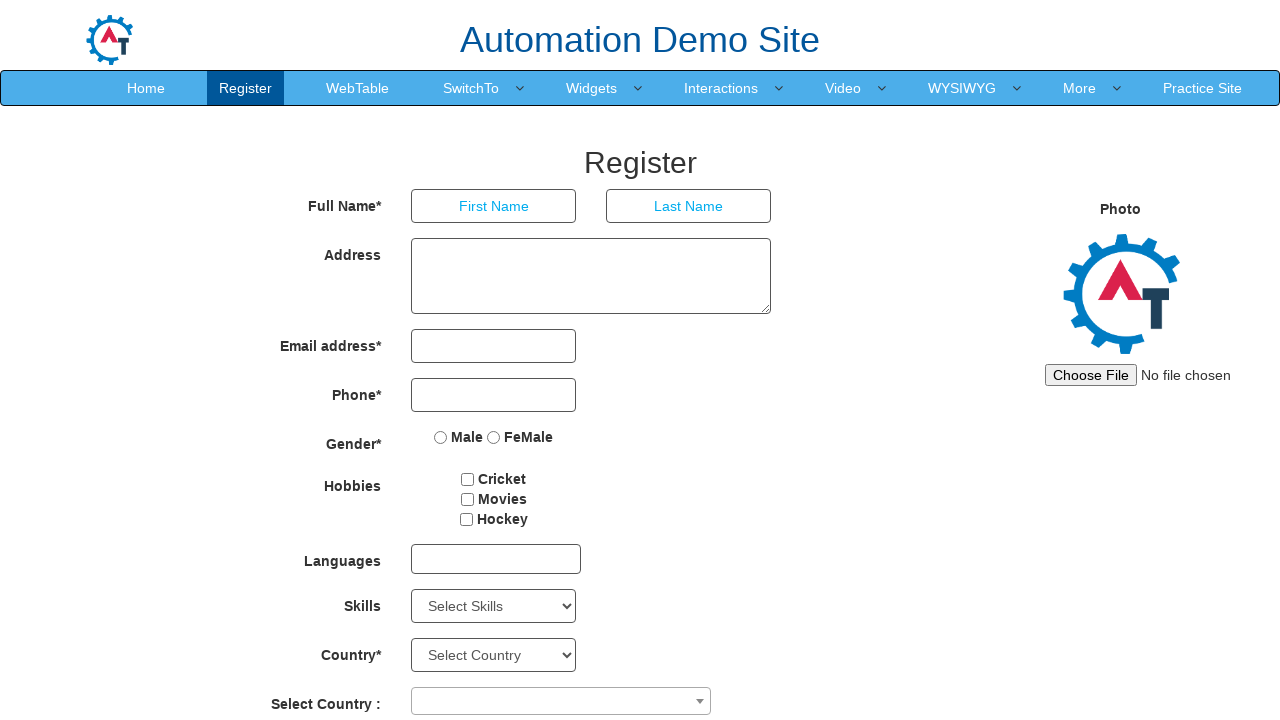

Filled email field with 'john.doe@example.com' on input[type='email']
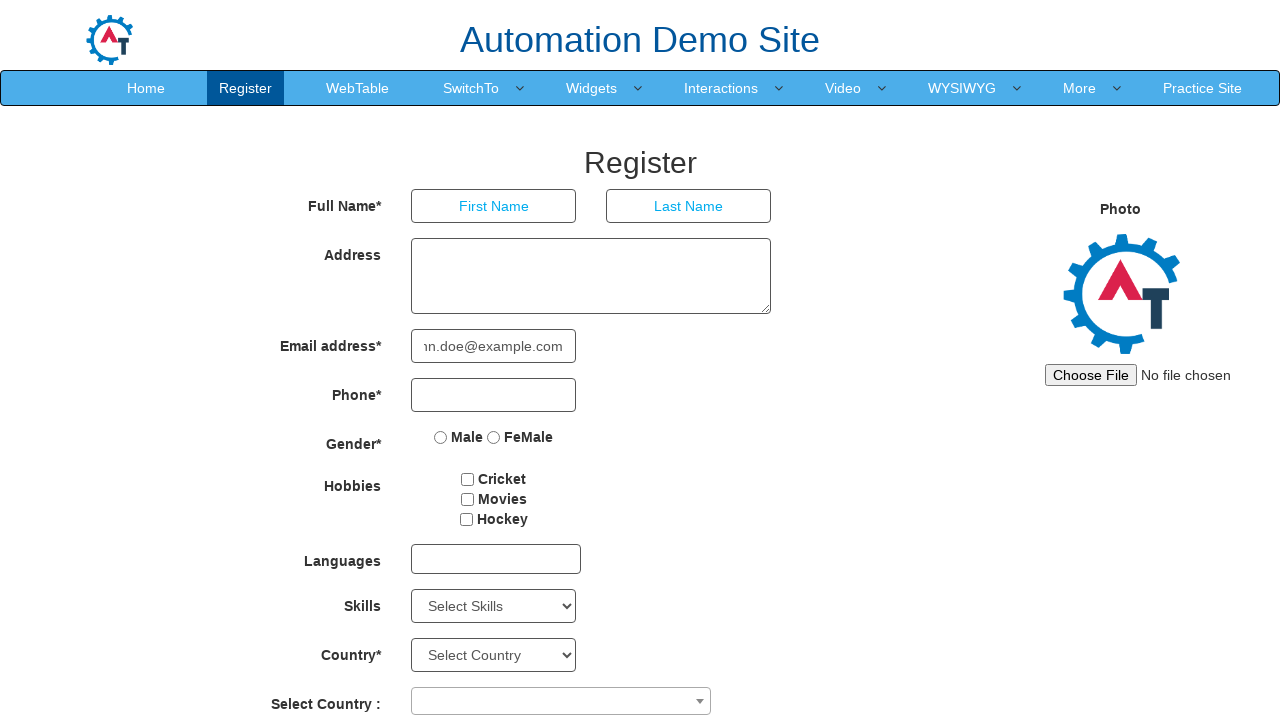

Filled first name field with 'John' on input[type='text'] >> nth=0
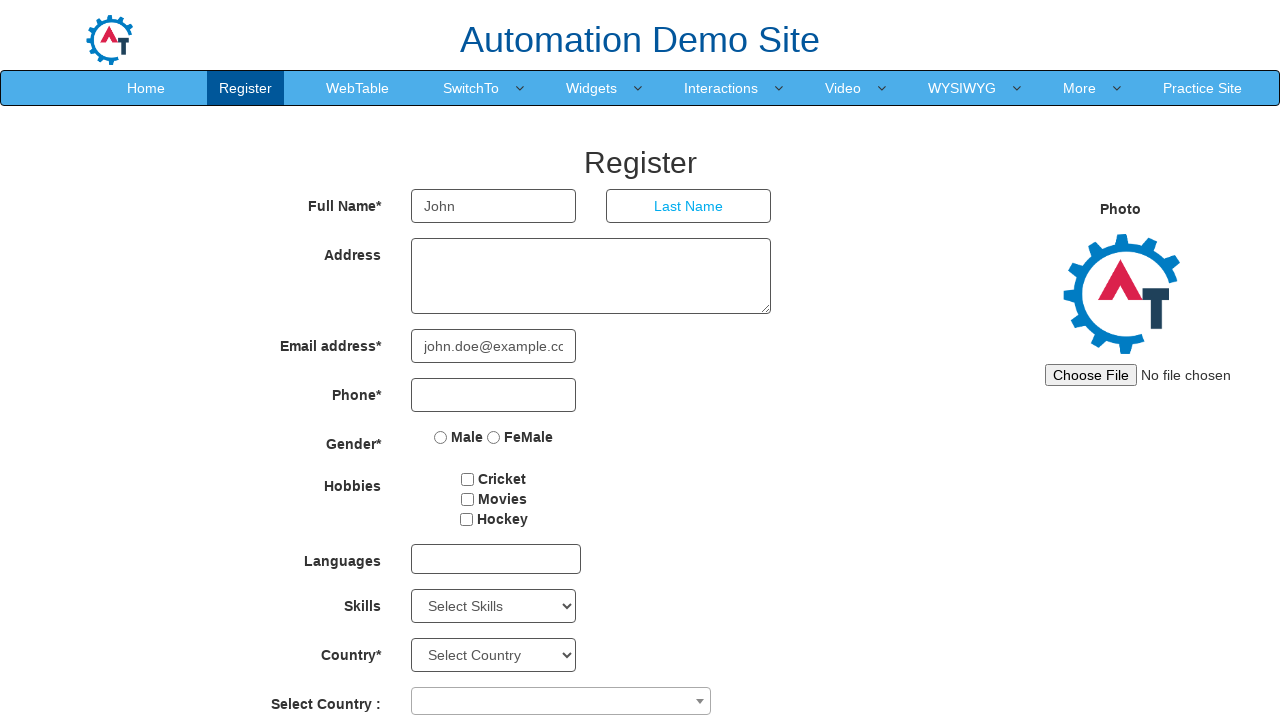

Filled last name field with 'Doe' on input[type='text'] >> nth=1
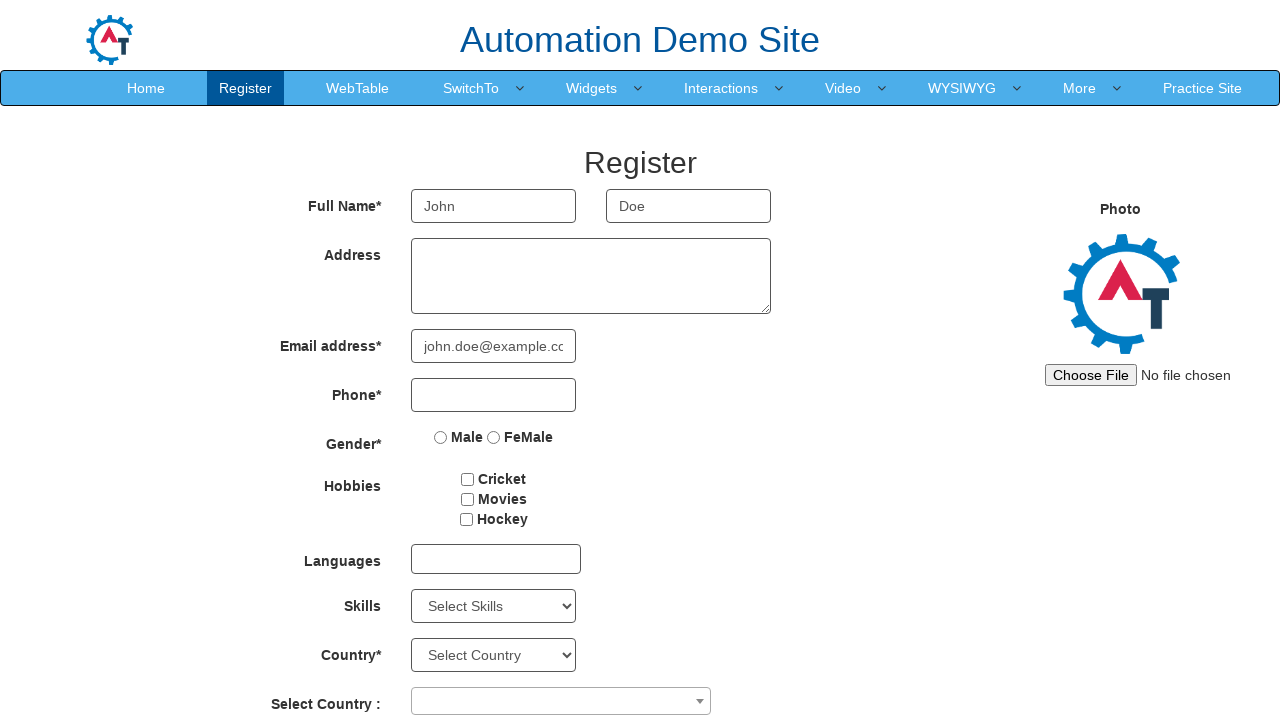

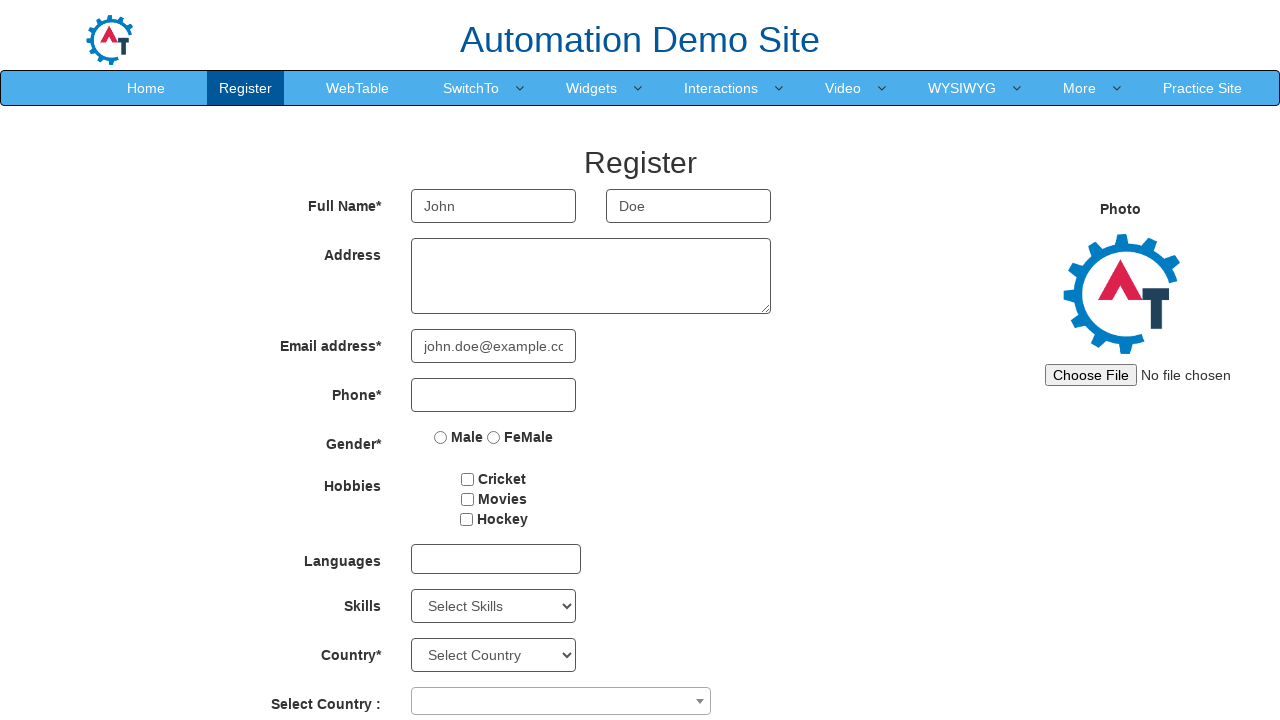